Tests number input field by using arrow keys to increment value

Starting URL: https://the-internet.herokuapp.com/inputs

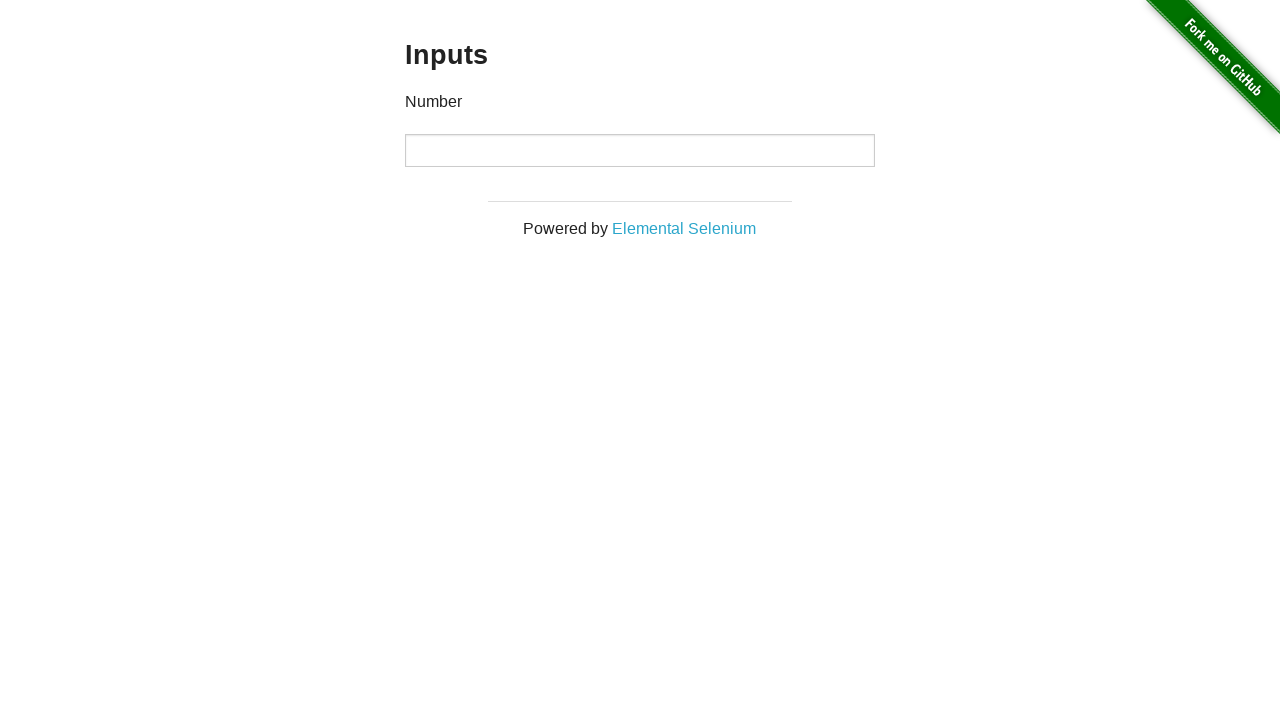

Navigated to the inputs page at https://the-internet.herokuapp.com/inputs
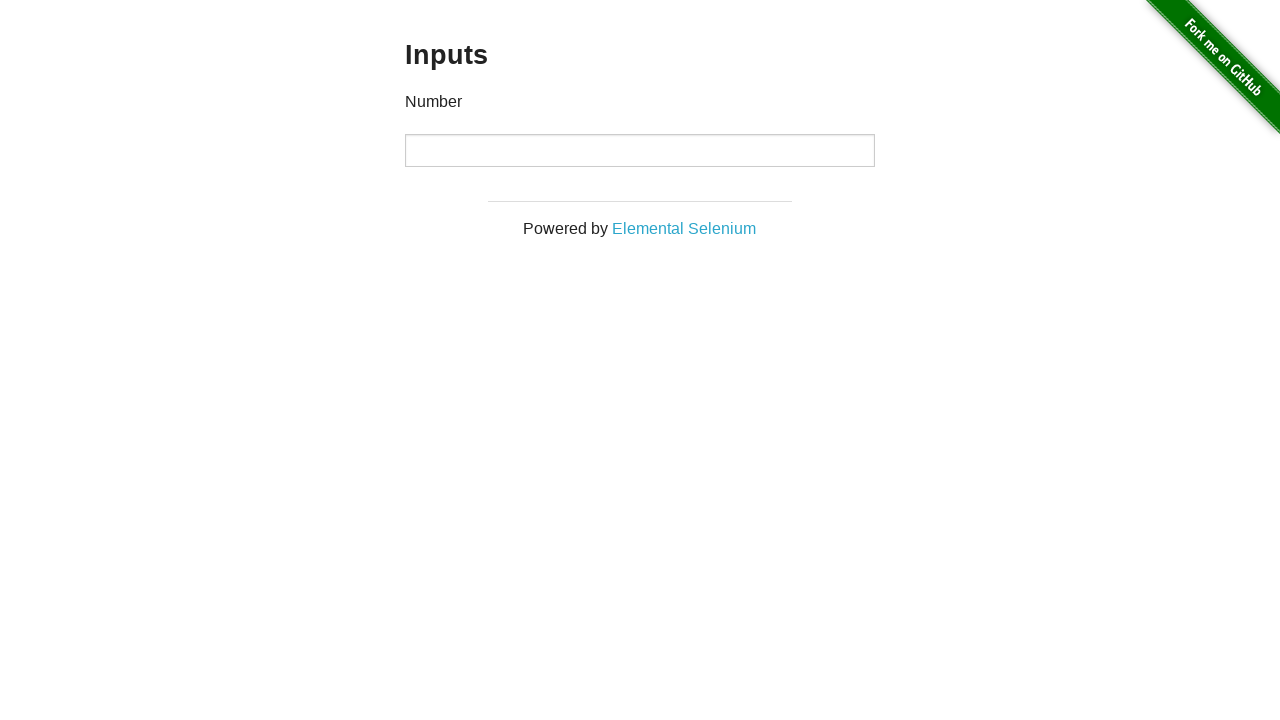

Located the number input field
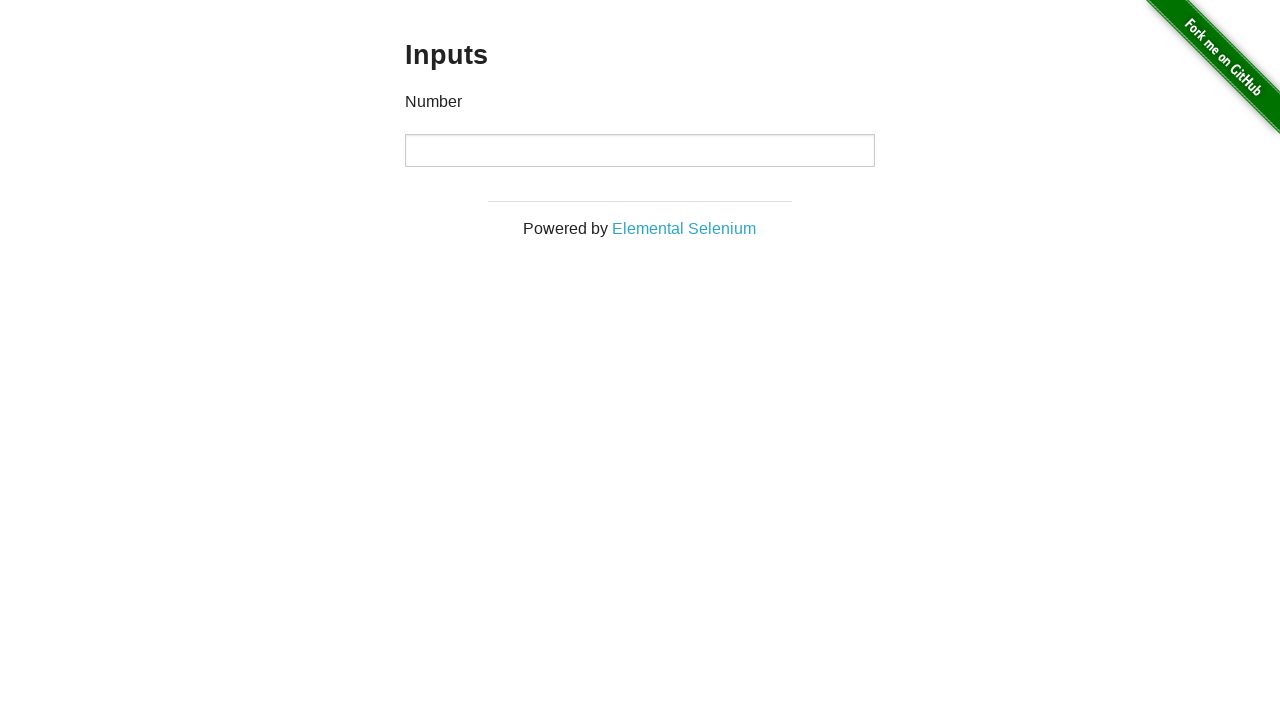

Pressed ArrowUp key (increment 1 of 10) on xpath=/html/body/div[2]/div/div/div/div/input
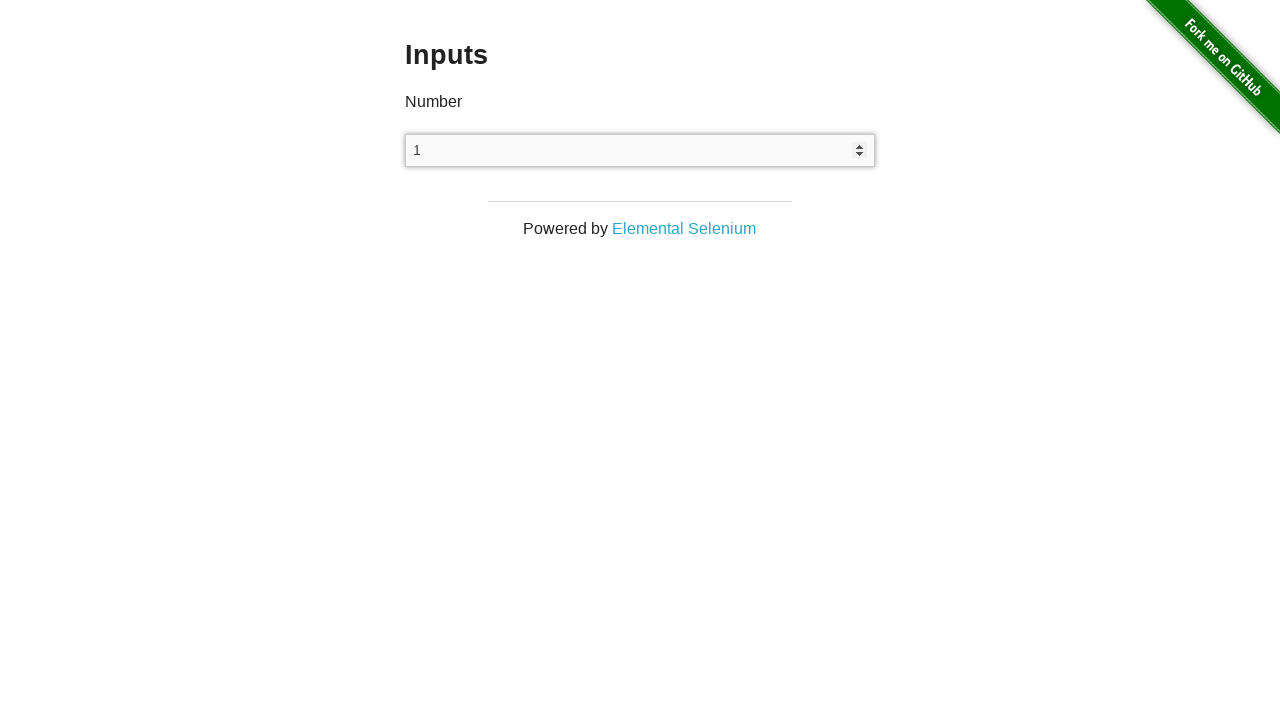

Pressed ArrowUp key (increment 2 of 10) on xpath=/html/body/div[2]/div/div/div/div/input
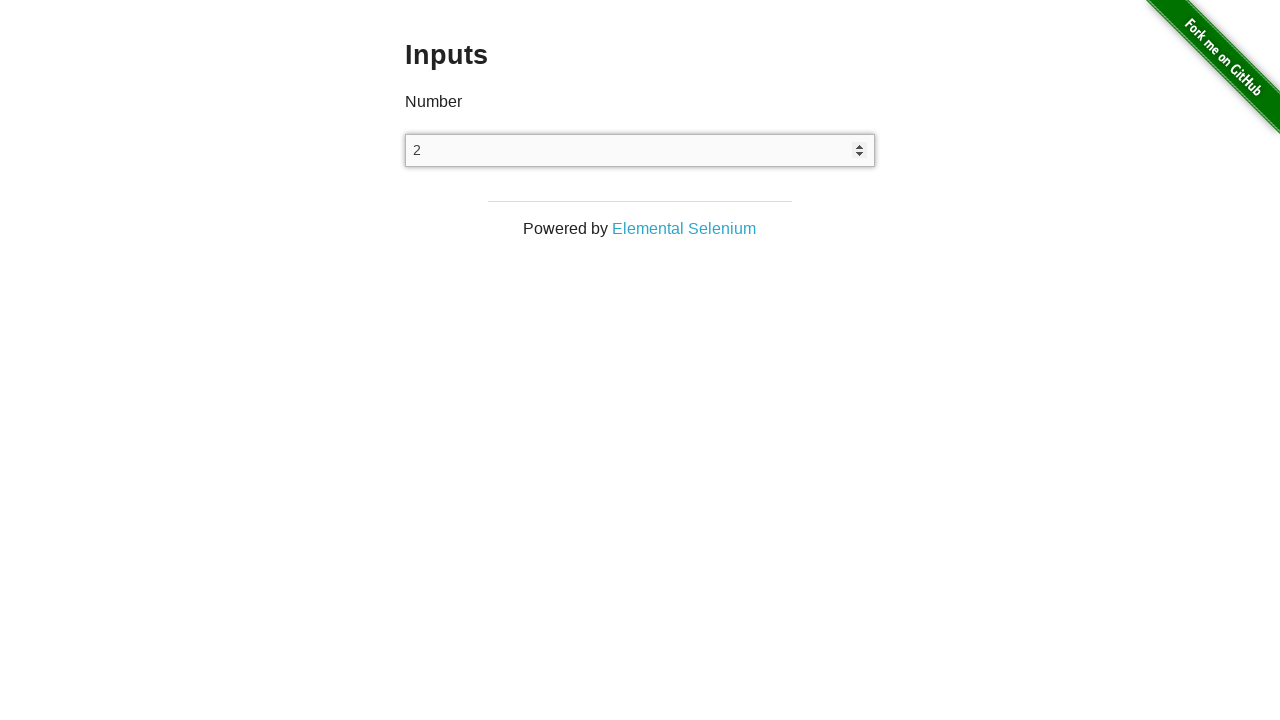

Pressed ArrowUp key (increment 3 of 10) on xpath=/html/body/div[2]/div/div/div/div/input
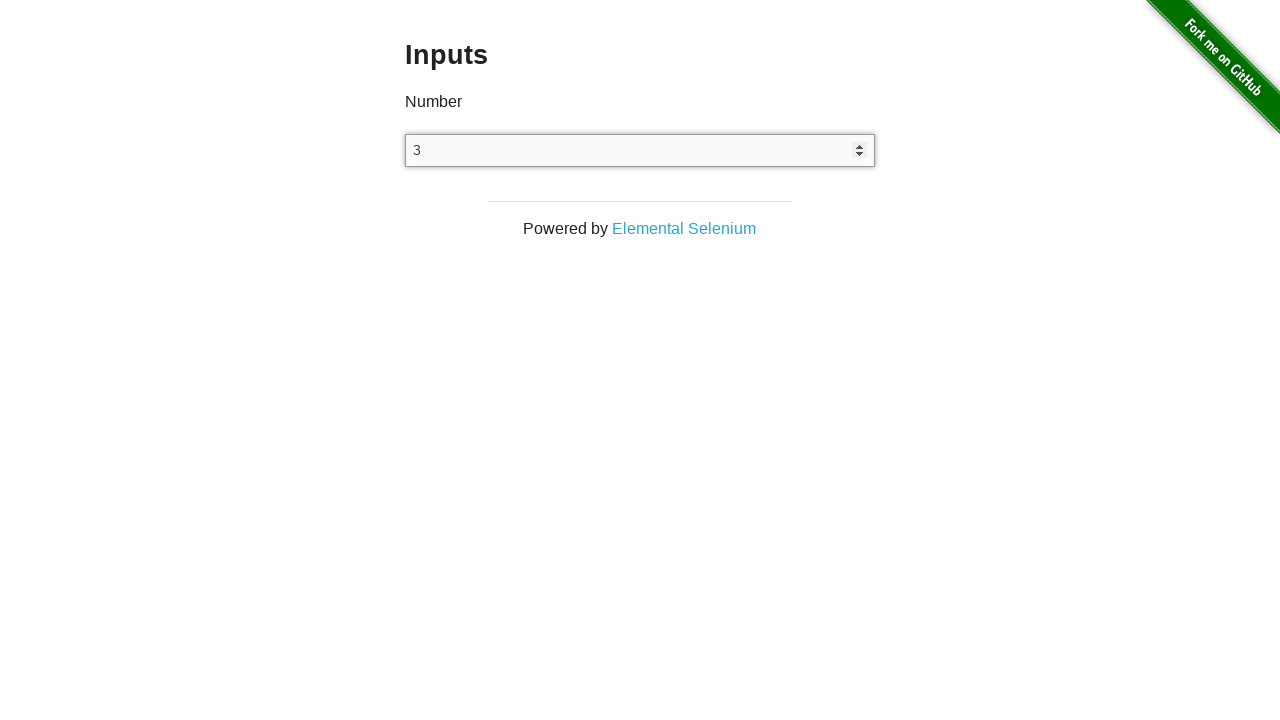

Pressed ArrowUp key (increment 4 of 10) on xpath=/html/body/div[2]/div/div/div/div/input
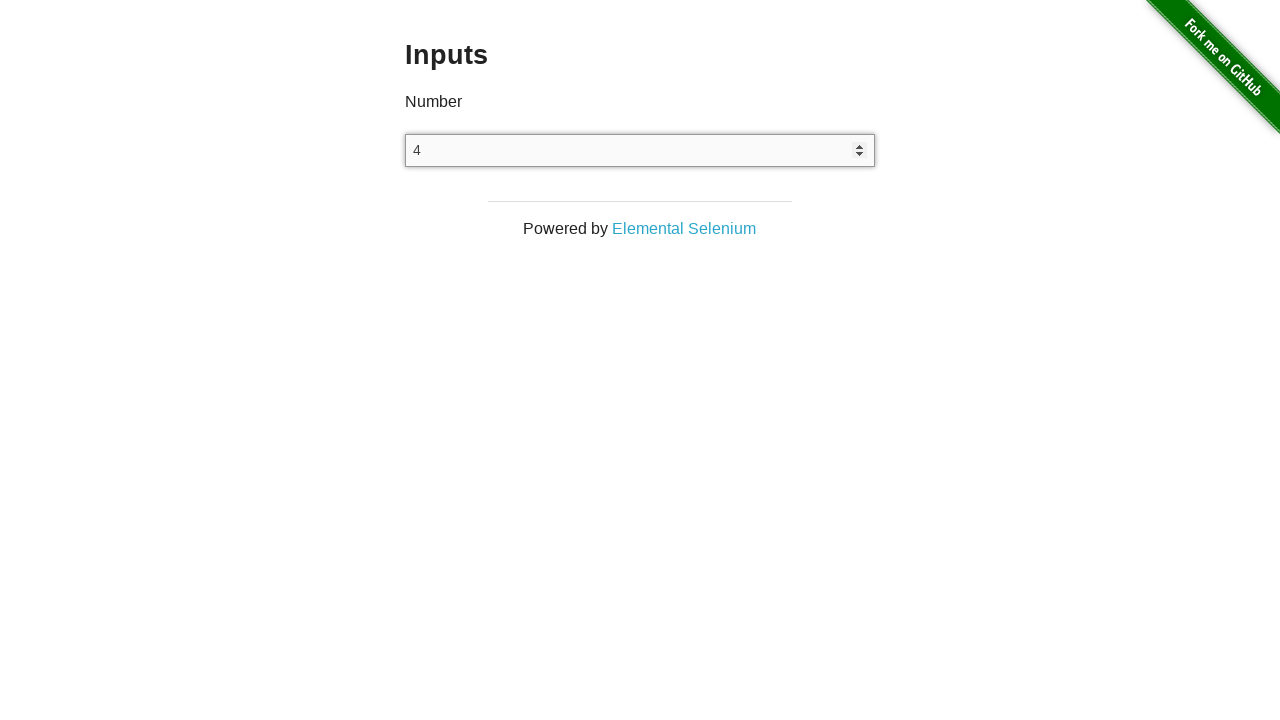

Pressed ArrowUp key (increment 5 of 10) on xpath=/html/body/div[2]/div/div/div/div/input
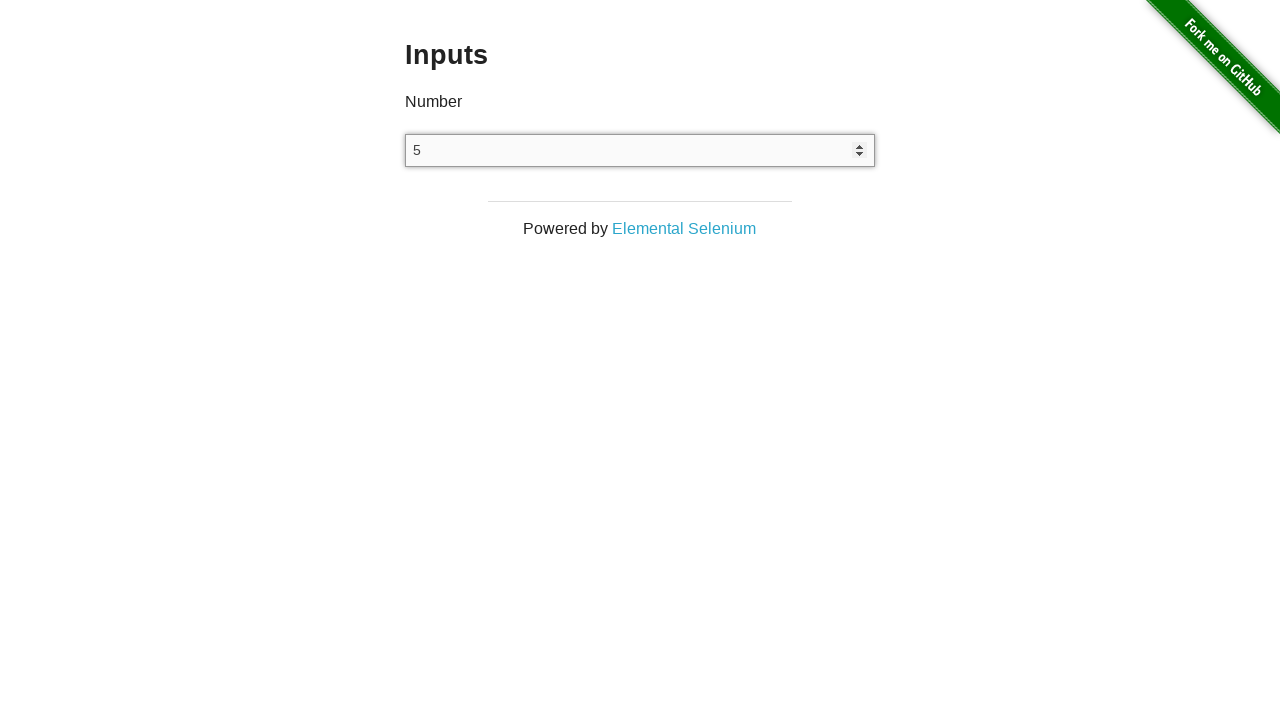

Pressed ArrowUp key (increment 6 of 10) on xpath=/html/body/div[2]/div/div/div/div/input
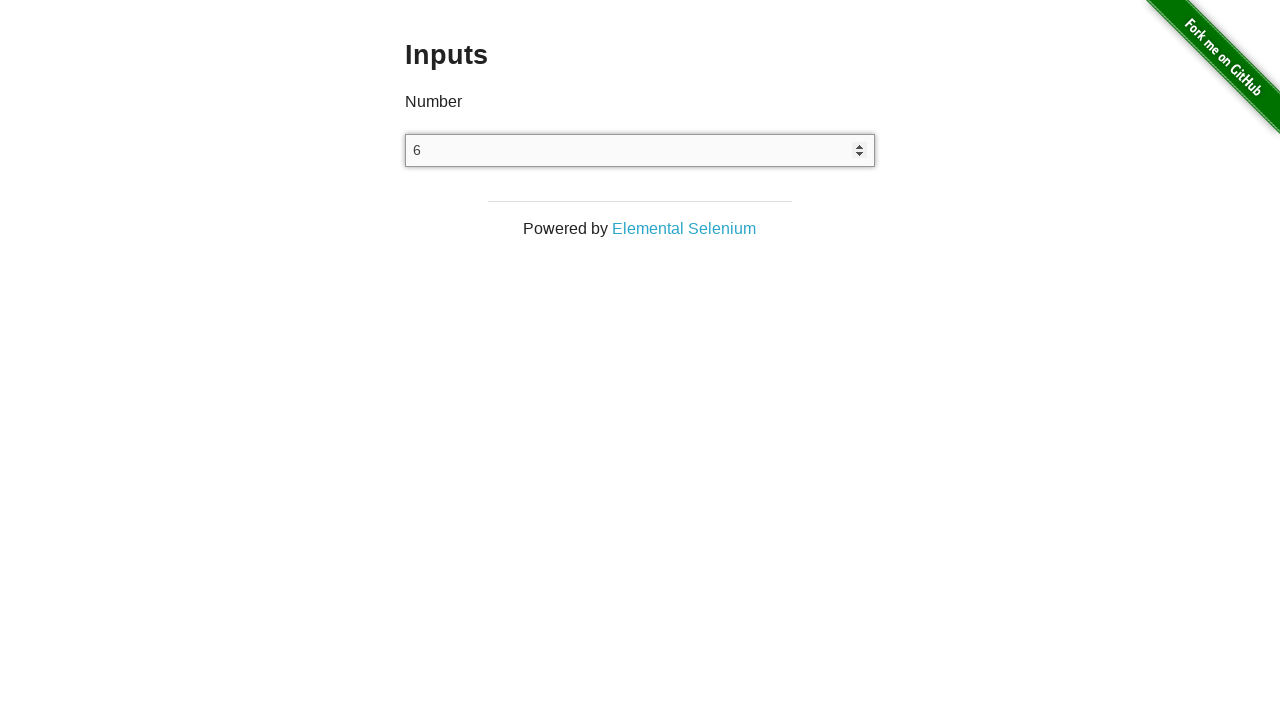

Pressed ArrowUp key (increment 7 of 10) on xpath=/html/body/div[2]/div/div/div/div/input
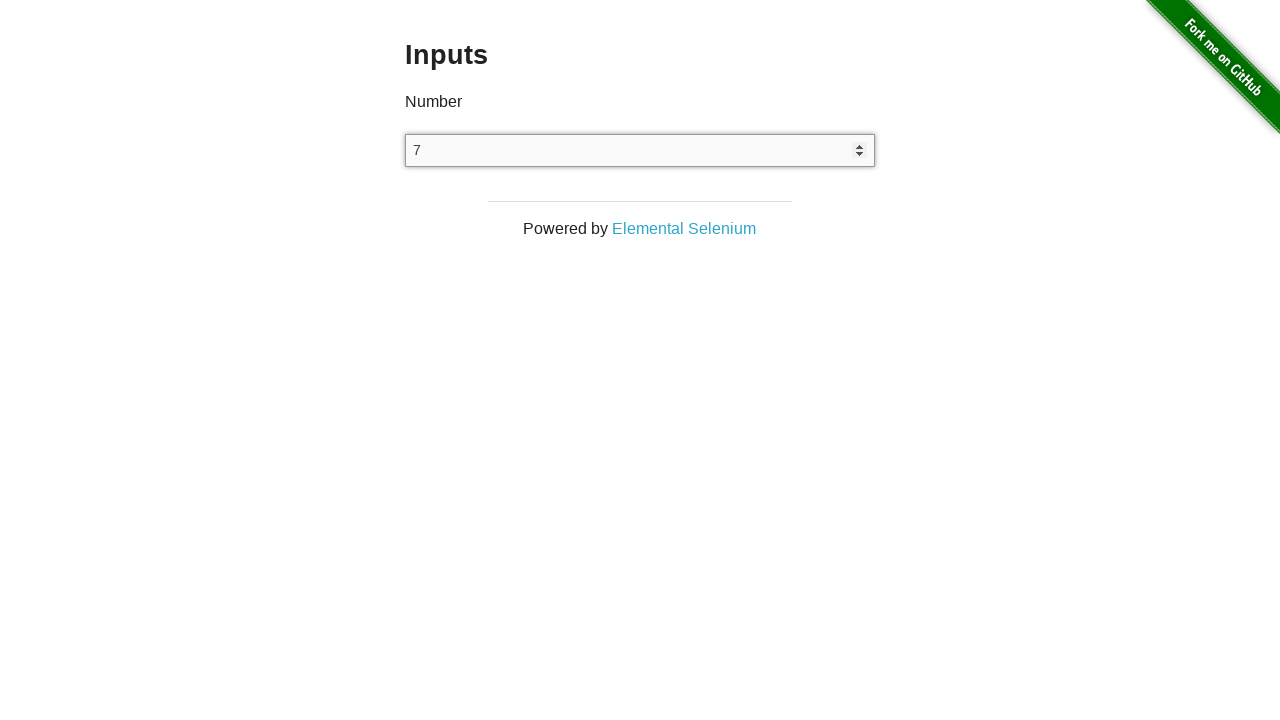

Pressed ArrowUp key (increment 8 of 10) on xpath=/html/body/div[2]/div/div/div/div/input
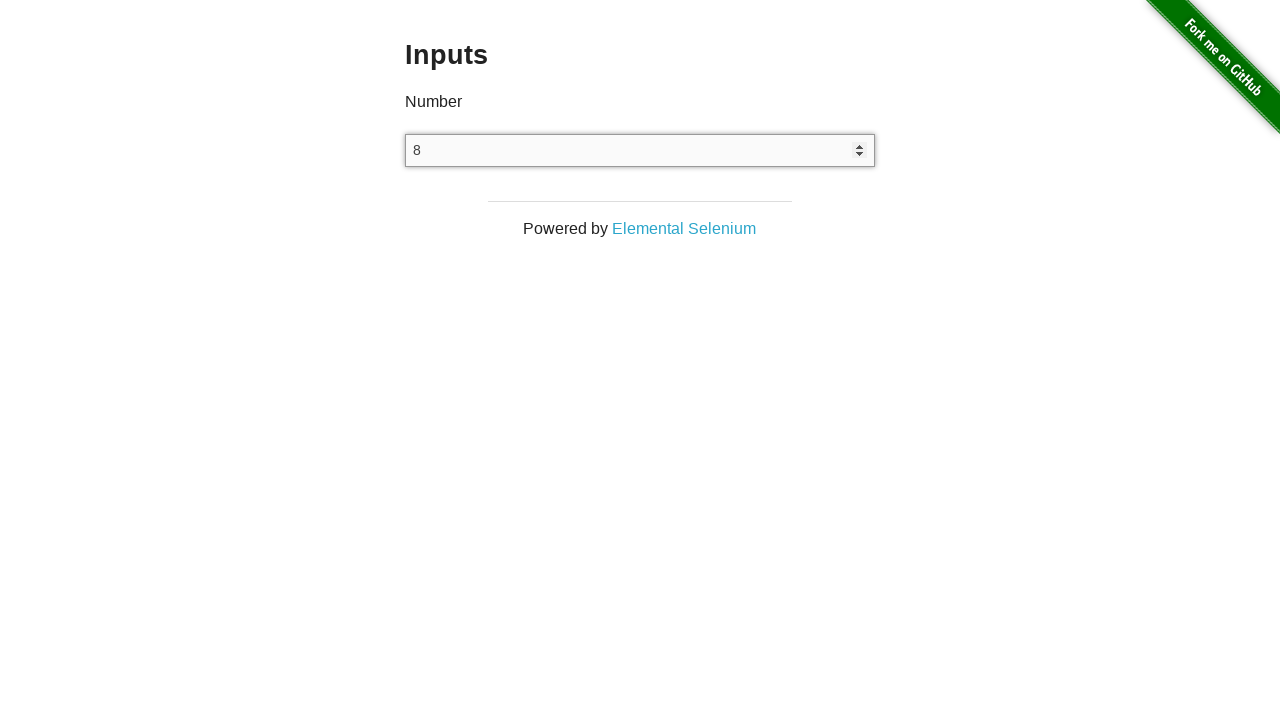

Pressed ArrowUp key (increment 9 of 10) on xpath=/html/body/div[2]/div/div/div/div/input
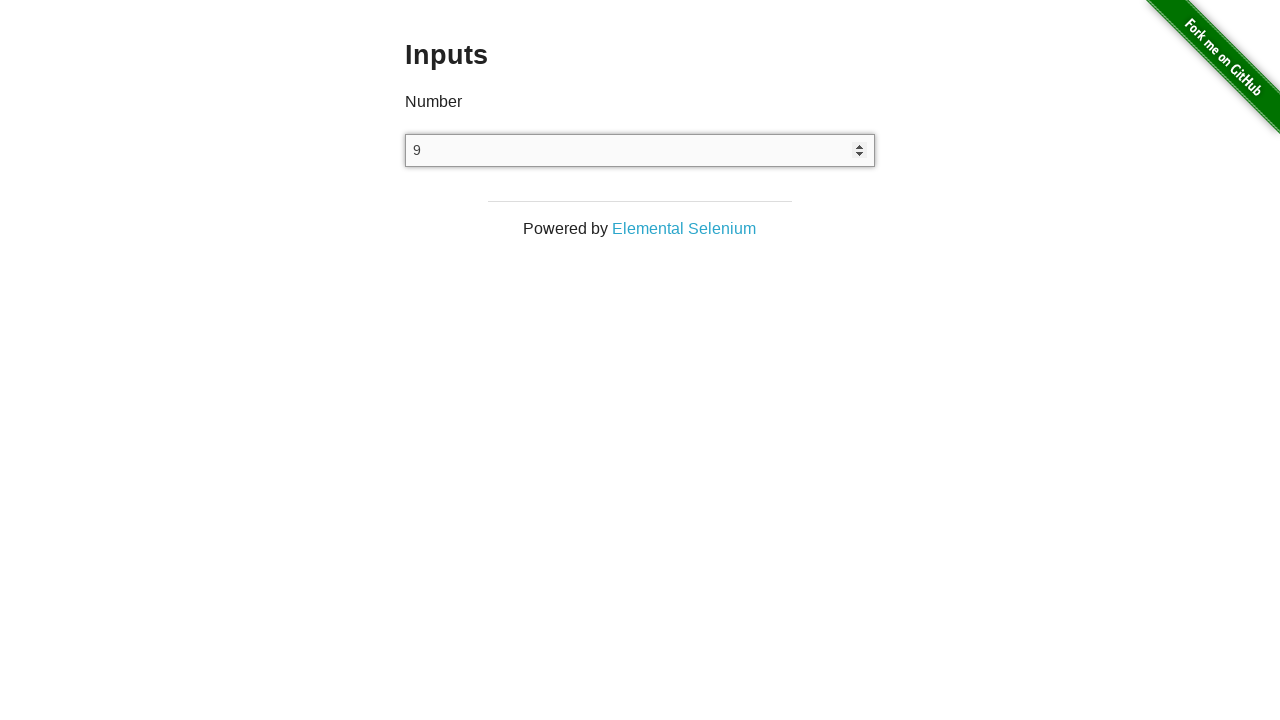

Pressed ArrowUp key (increment 10 of 10) on xpath=/html/body/div[2]/div/div/div/div/input
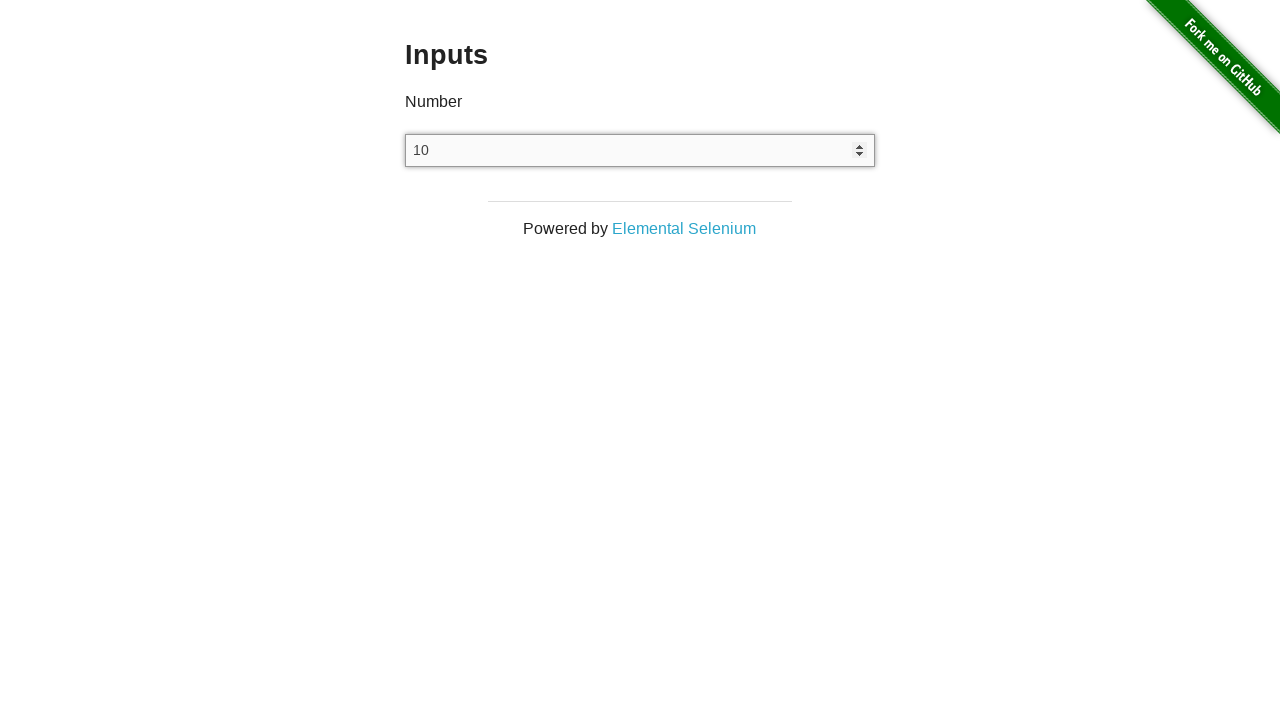

Verified input field value equals 10
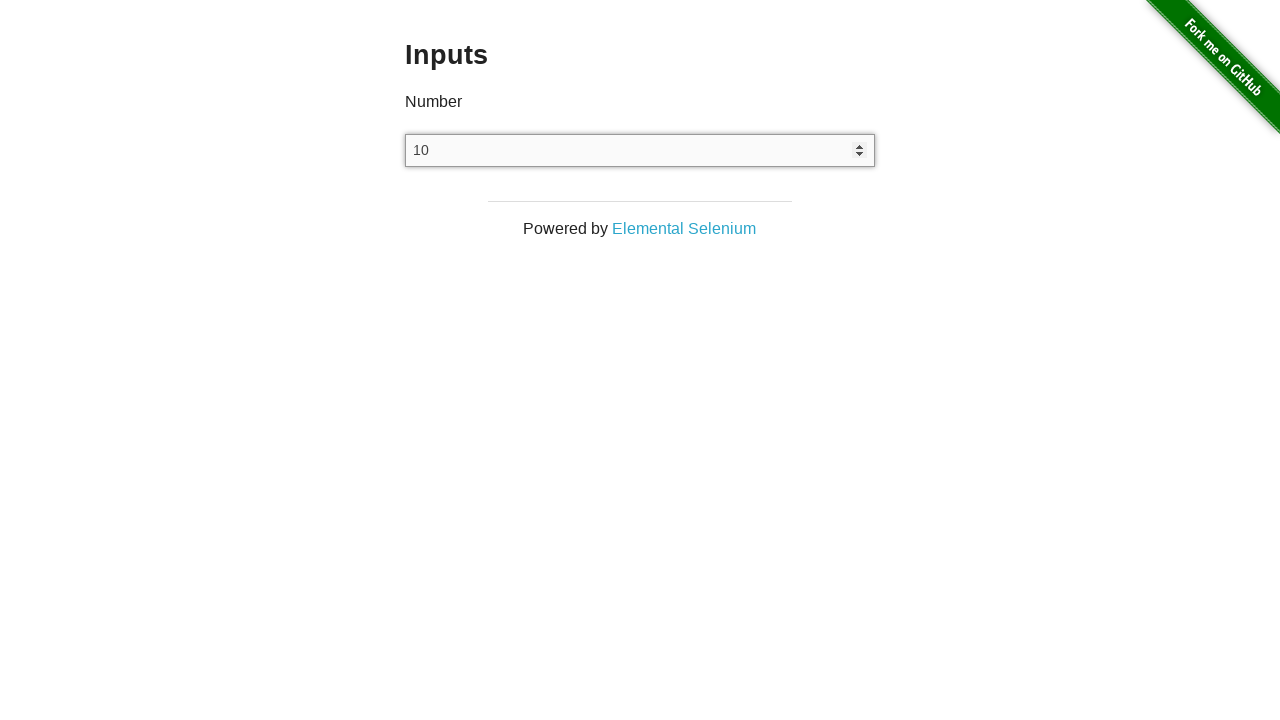

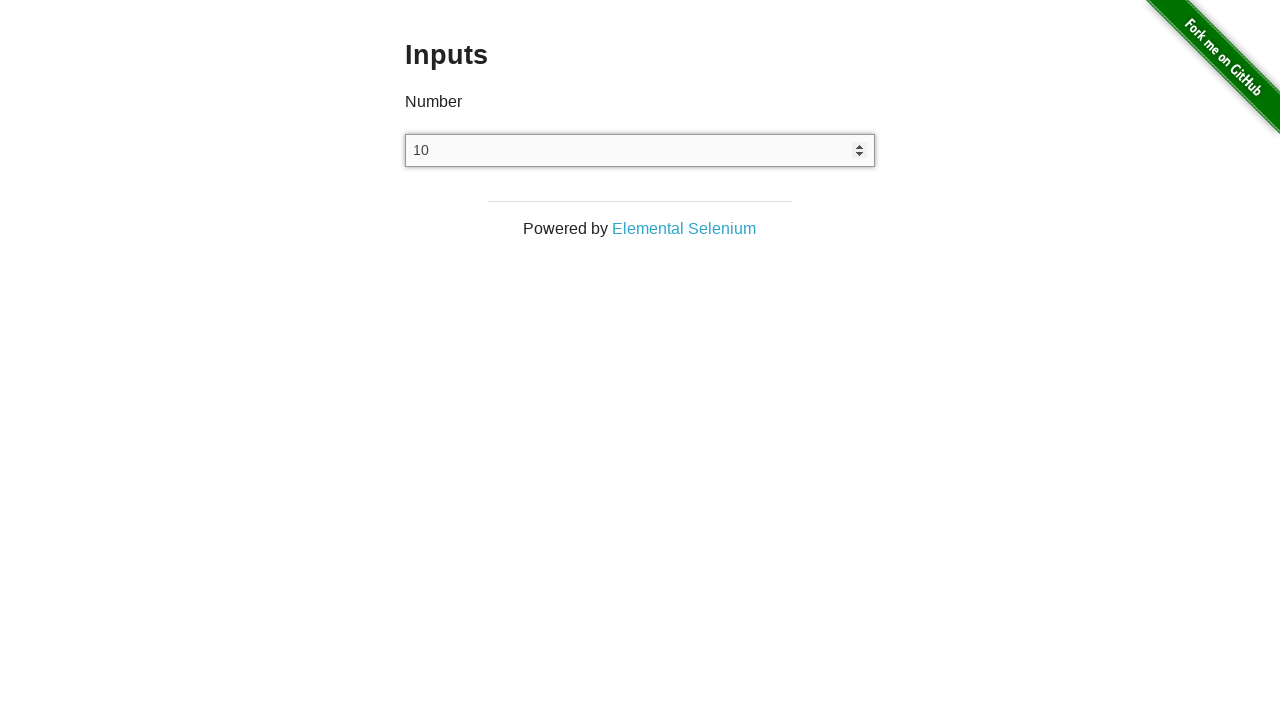